Tests navigation to the rings section and verifies that products are loaded and displayed

Starting URL: https://regem.store/

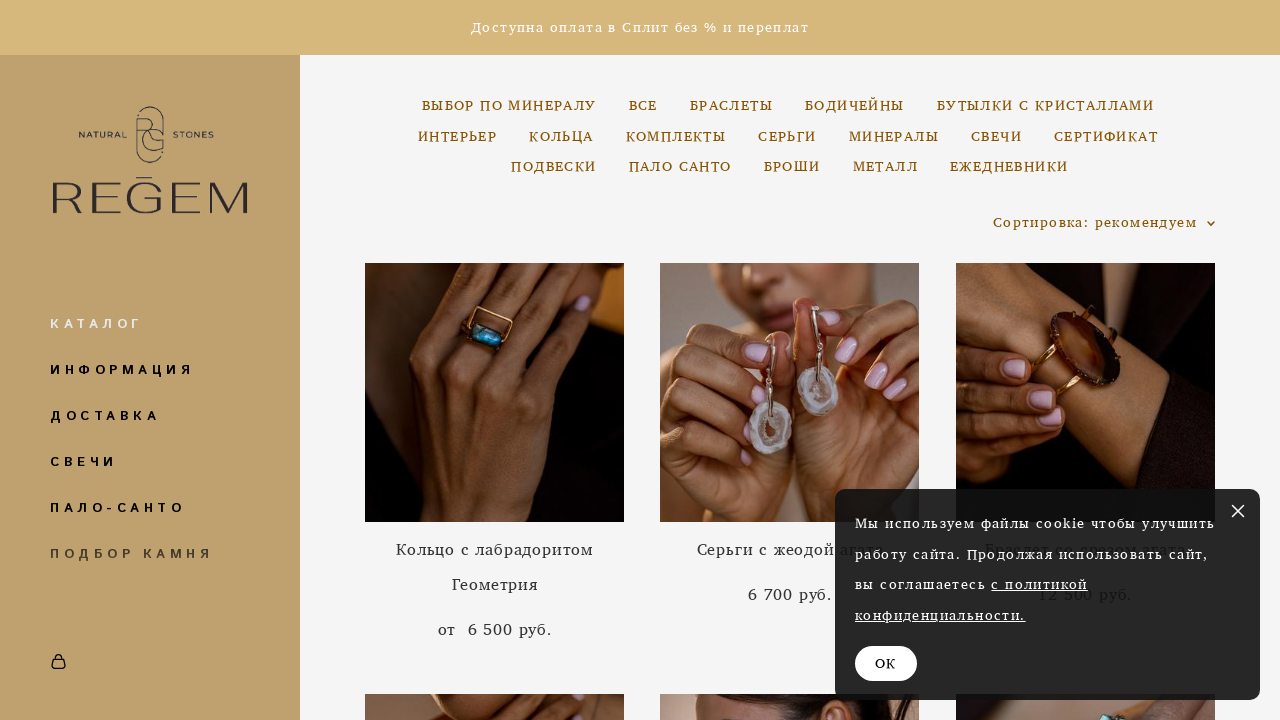

Clicked on the rings section link at (561, 136) on xpath=//a[contains(text(), 'КОЛЬЦА') or contains(text(), 'Кольца')]
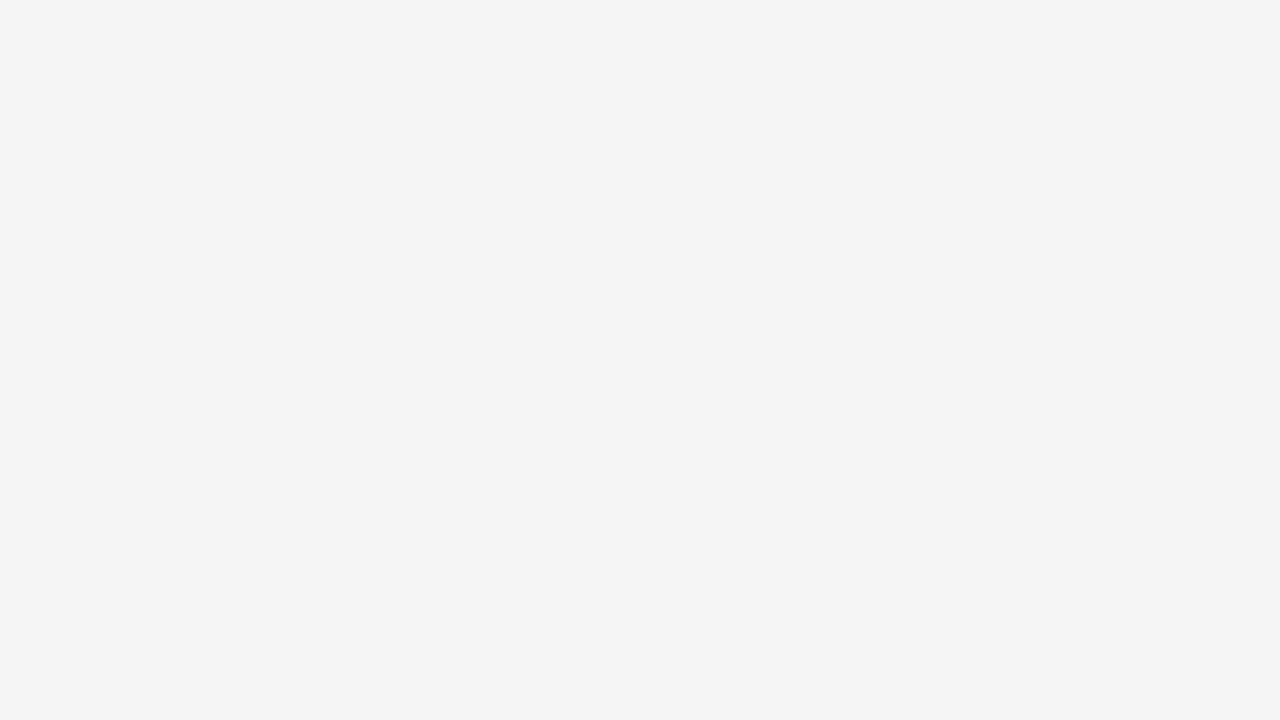

Products loaded successfully using class selectors
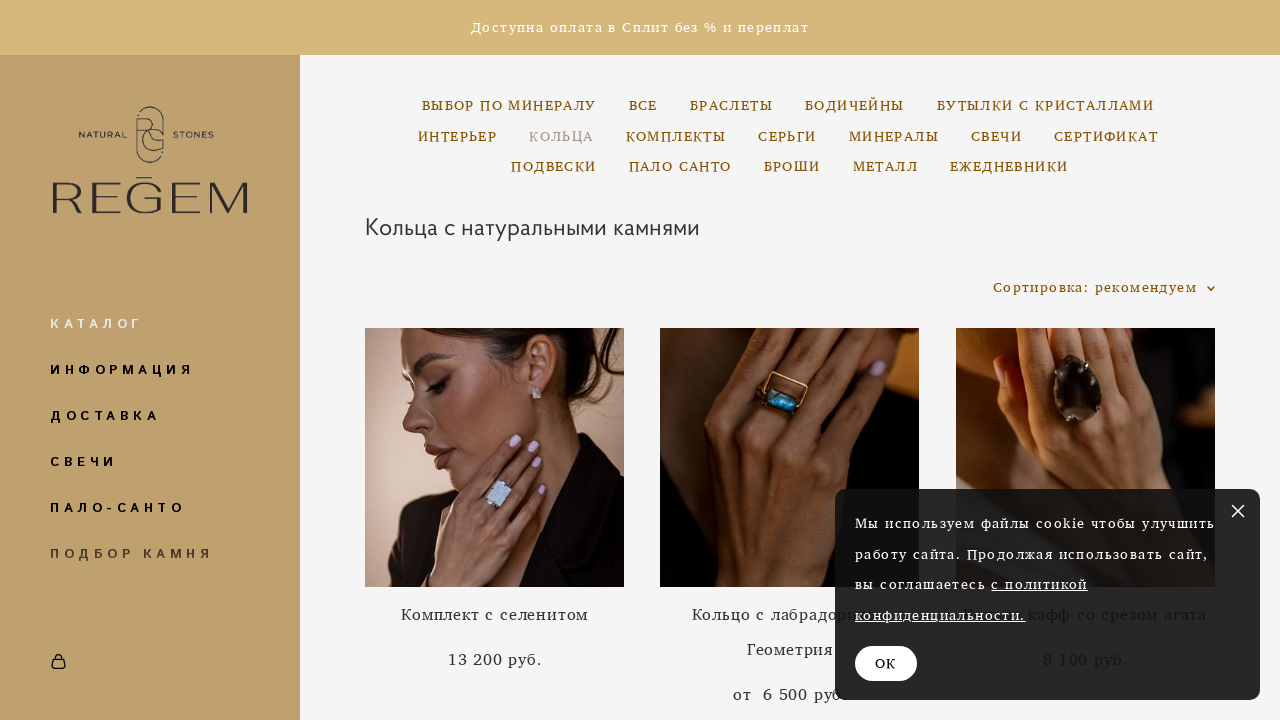

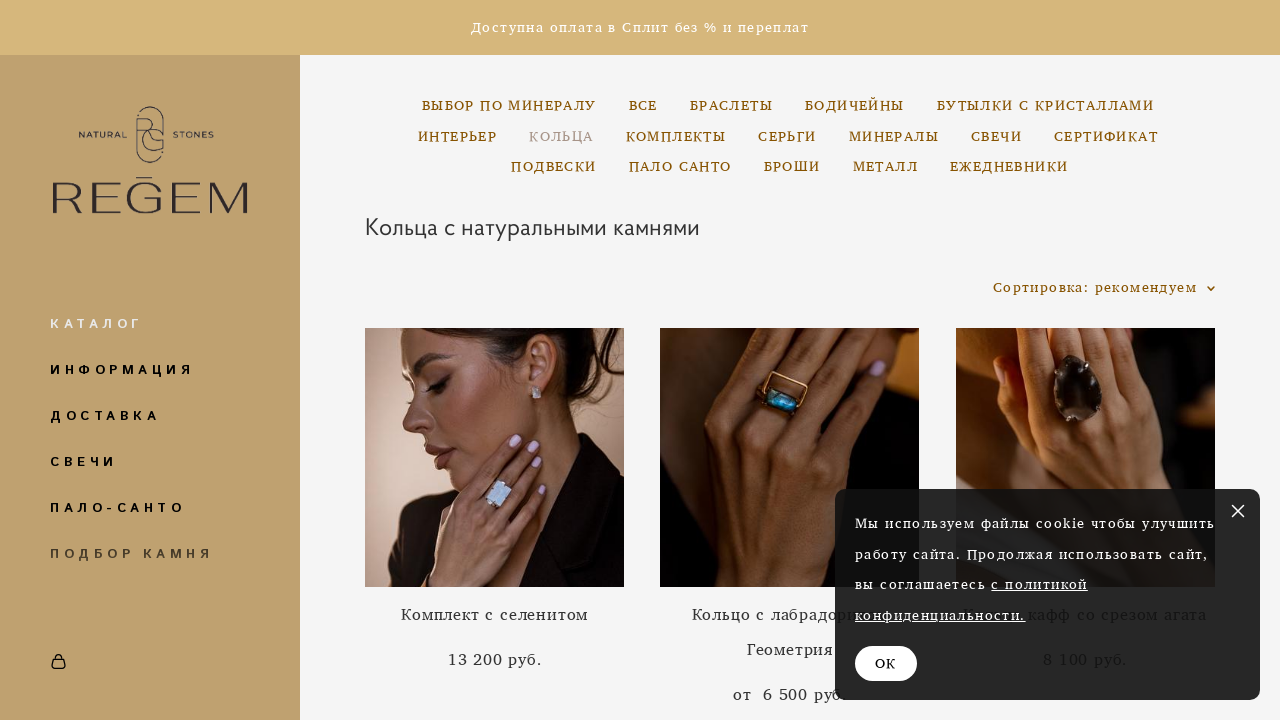